Tests lastName field validation with empty/whitespace input (3 spaces)

Starting URL: https://buggy.justtestit.org/register

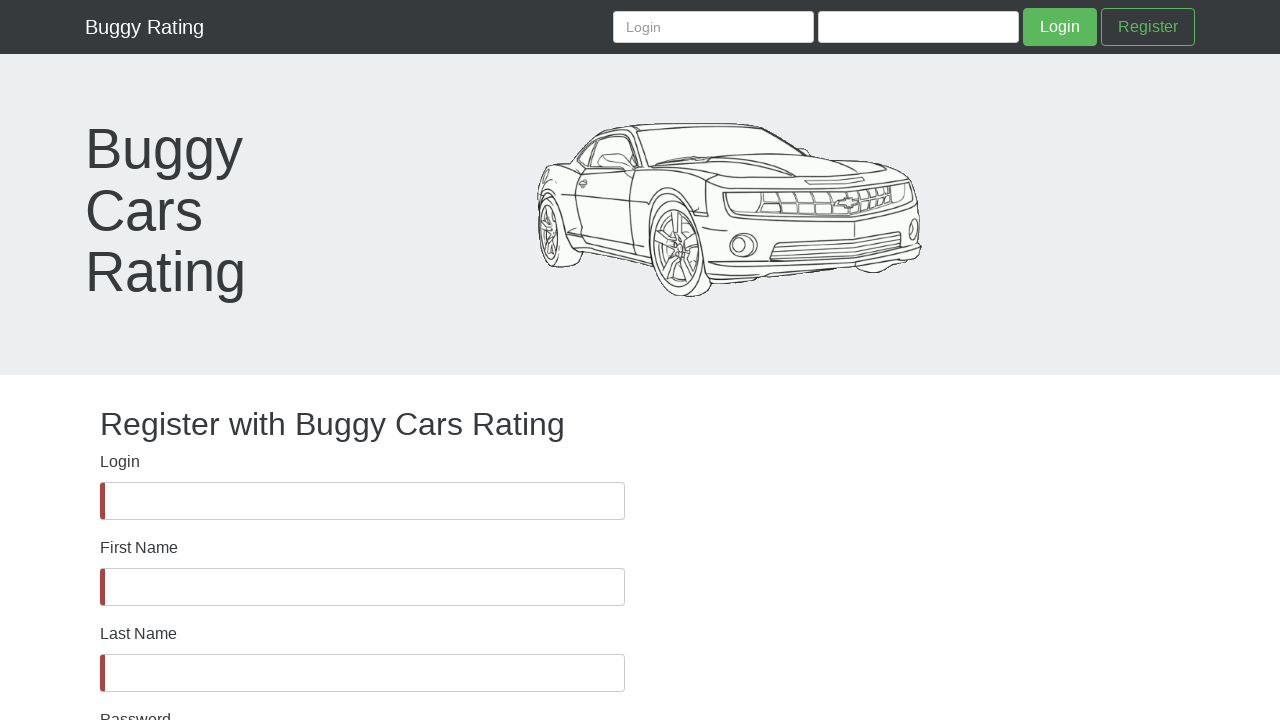

Waited for lastName field to be visible
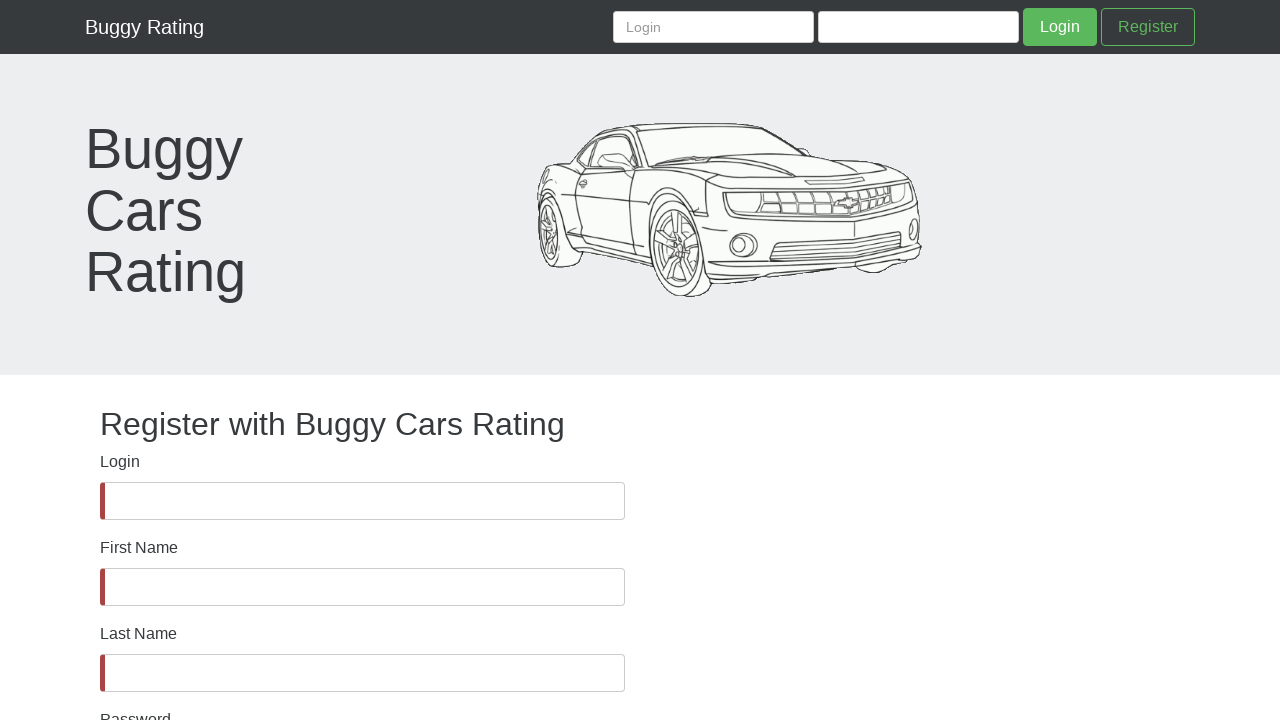

Filled lastName field with 3 spaces (whitespace input) on #lastName
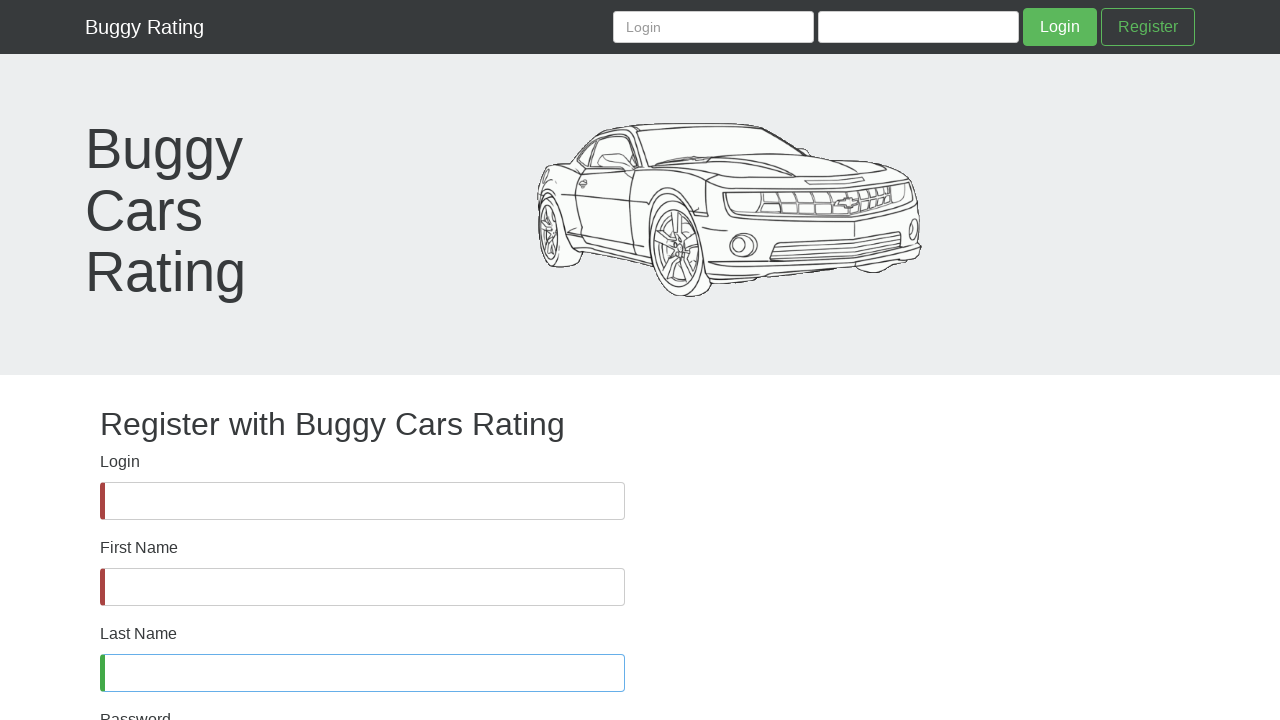

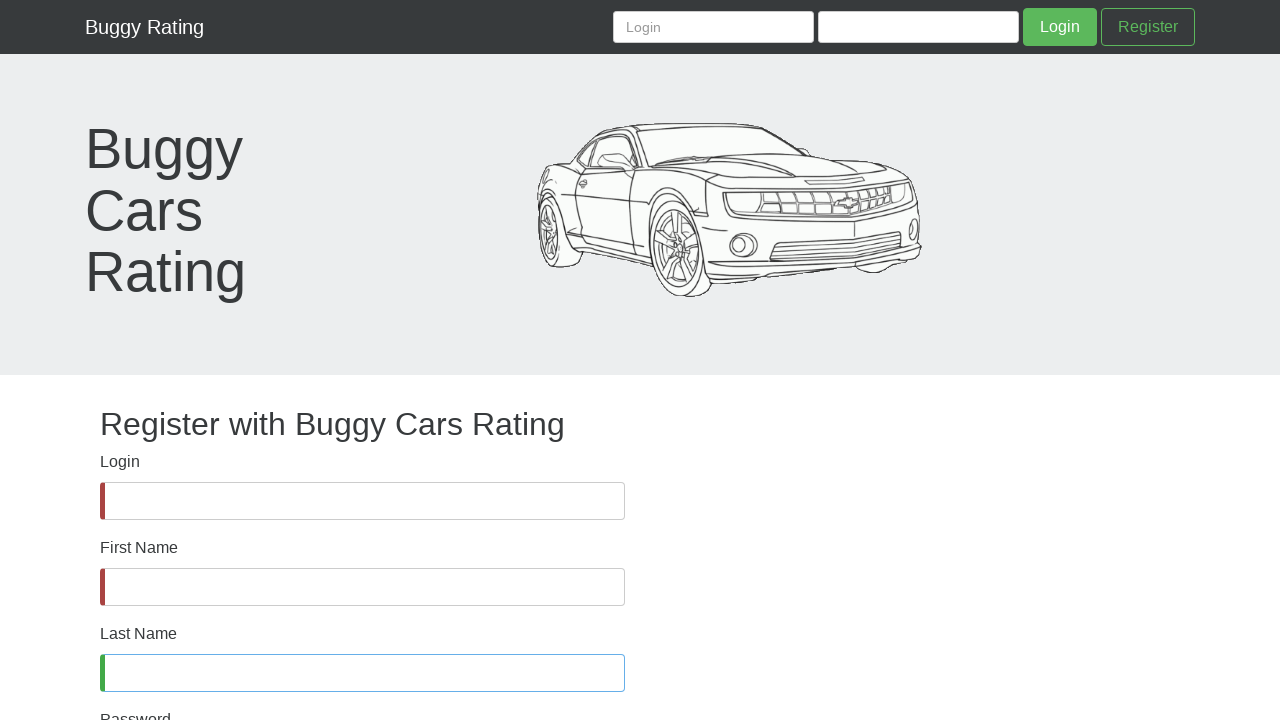